Tests browser automation on a chess page by clicking on chess squares (elements 5 and 1) to simulate piece movement

Starting URL: https://dat-lequoc.github.io/chess-for-suna/chess.html

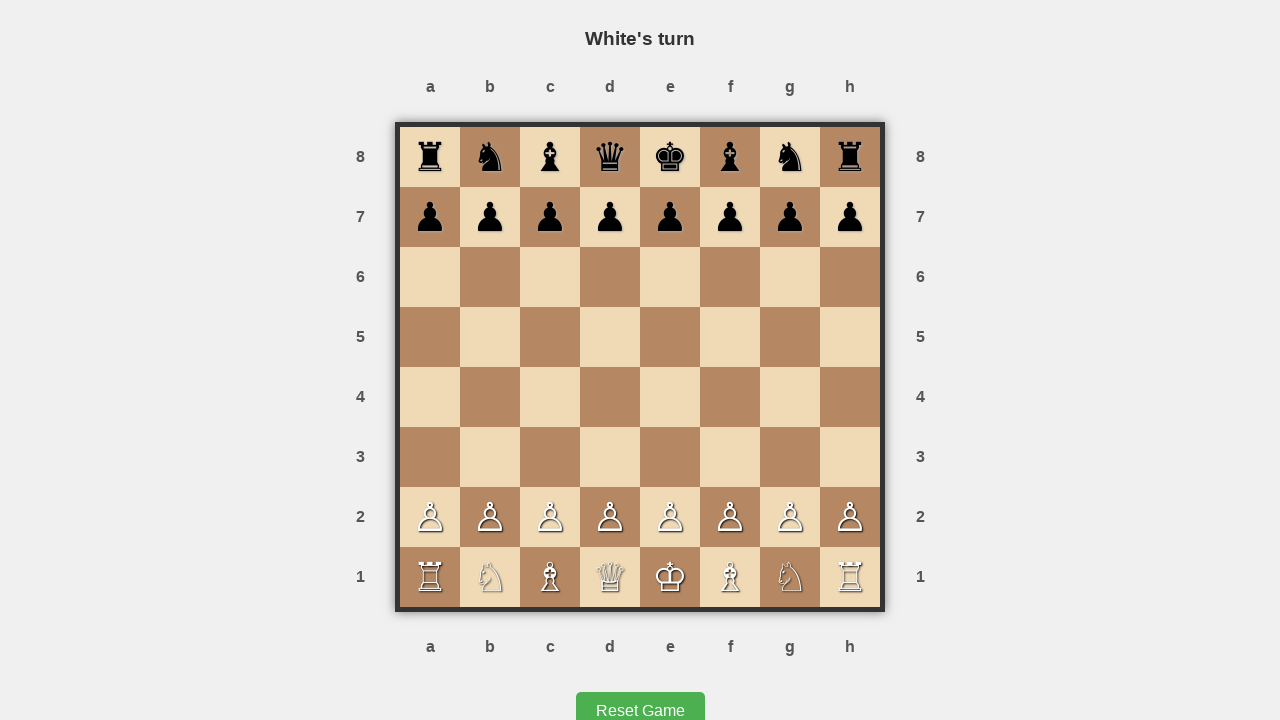

Waited for chess page to load (networkidle)
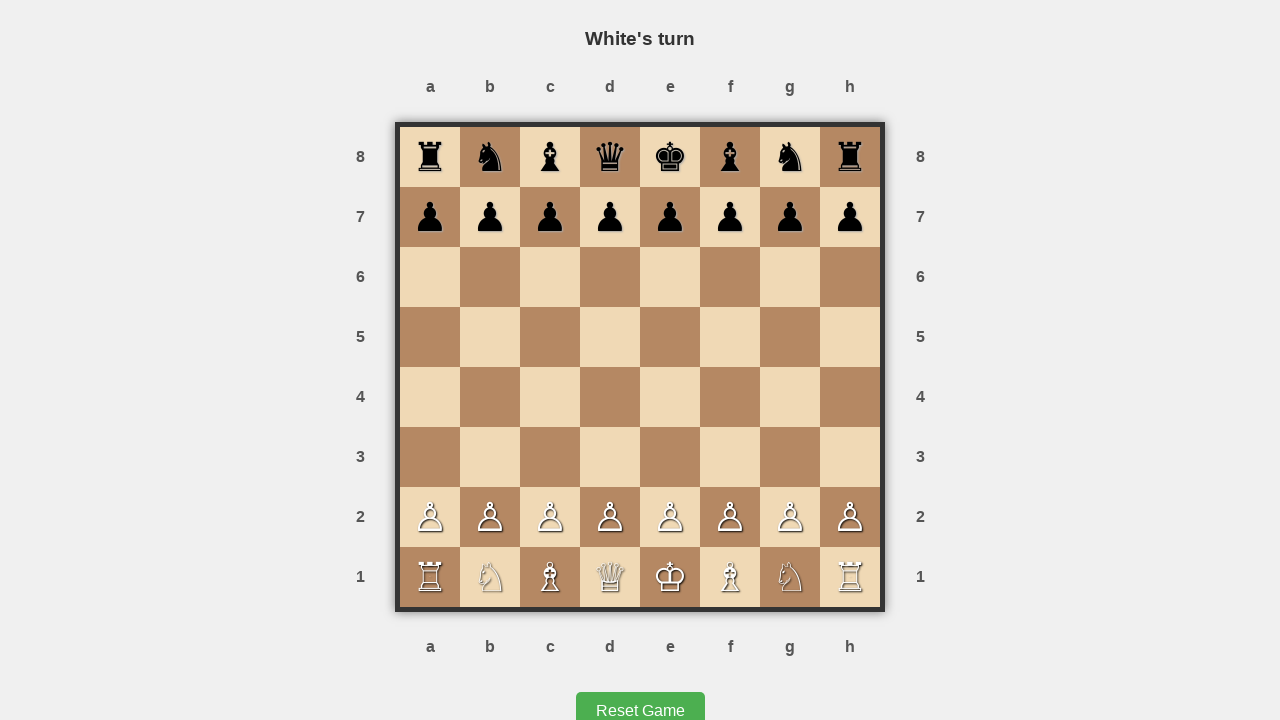

Located all interactive elements on the chess page
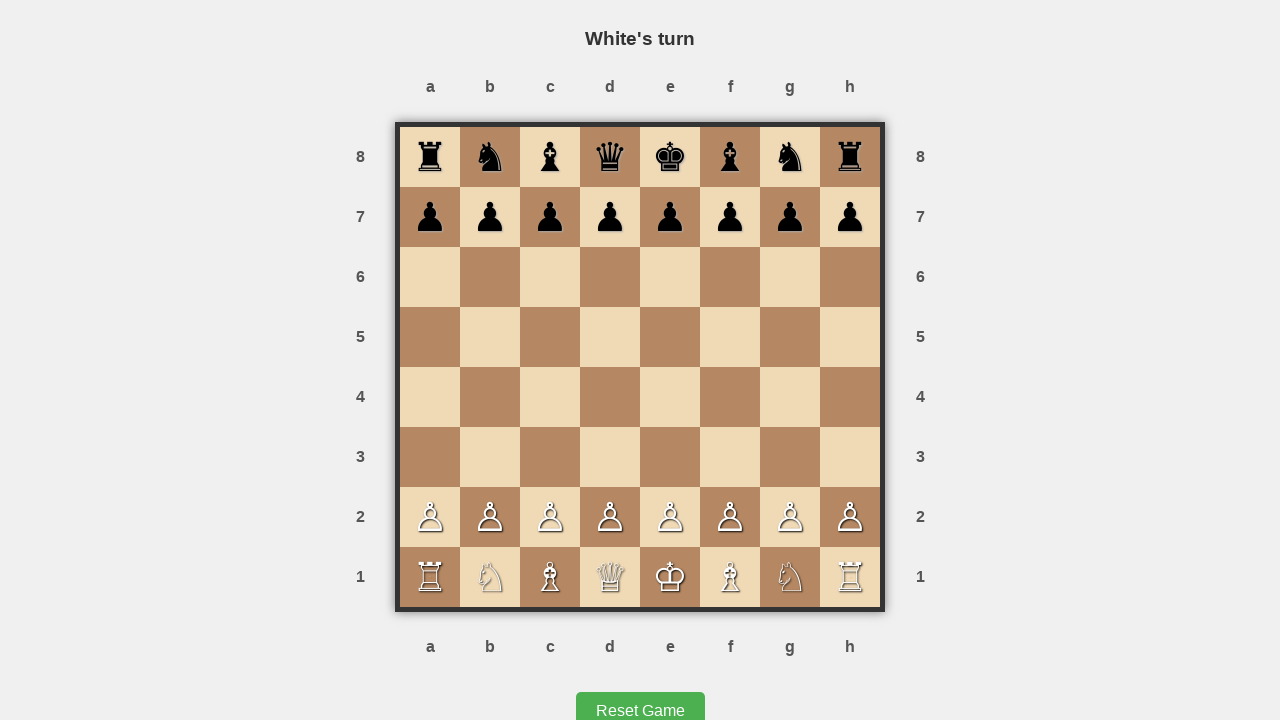

Clicked on the 5th interactive element (chess square) at (670, 517) on a, button, input, select, textarea, [role='button'], [tabindex]:not([tabindex='-
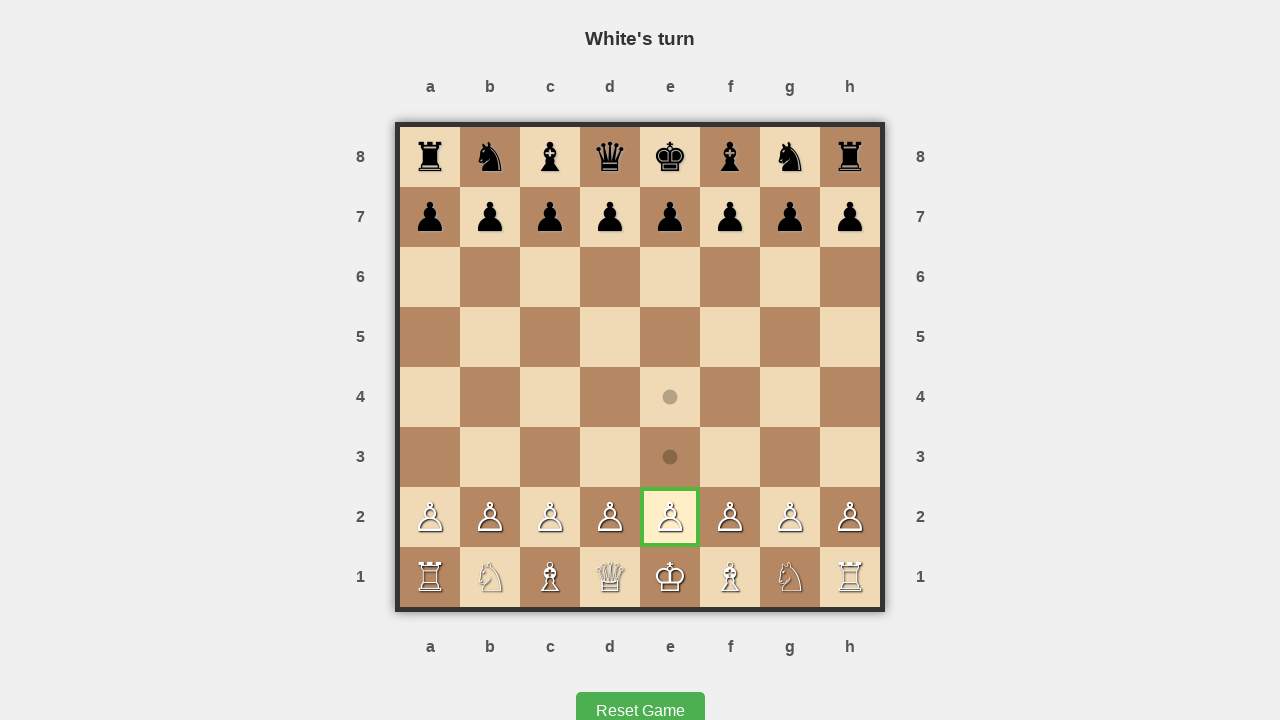

Waited 500ms after clicking 5th element
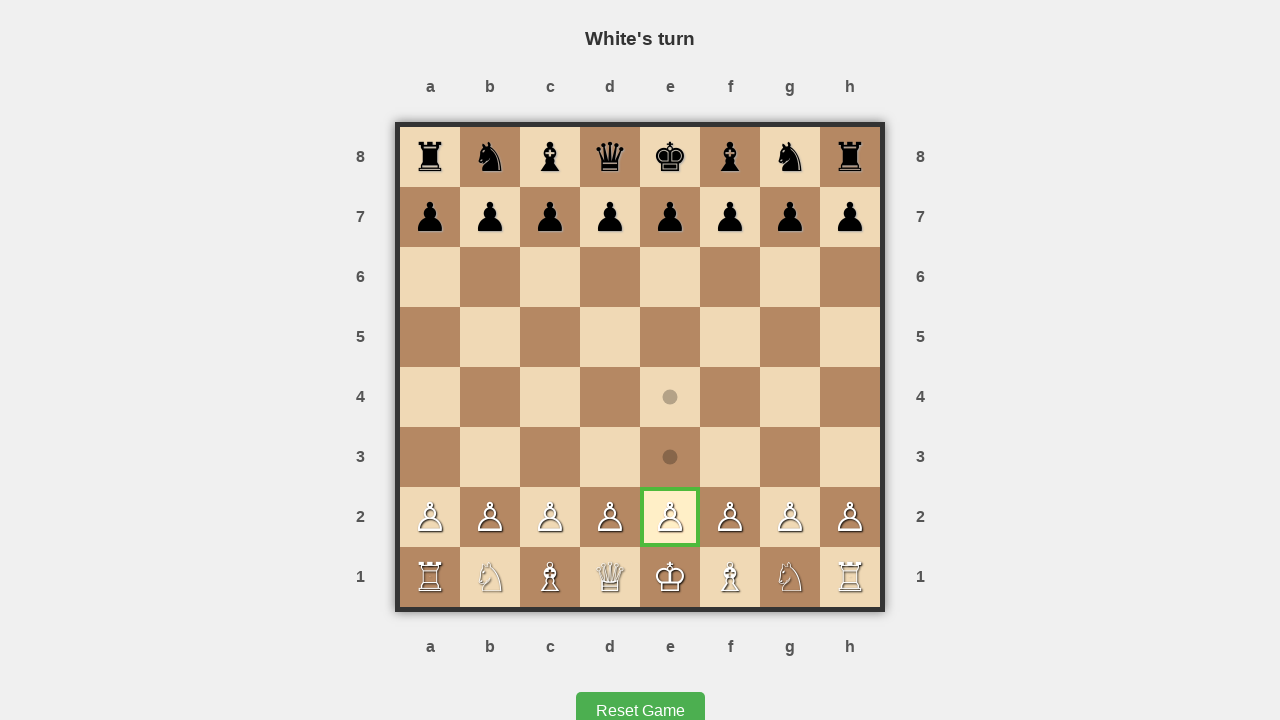

Clicked on the 1st interactive element (chess square) at (670, 397) on a, button, input, select, textarea, [role='button'], [tabindex]:not([tabindex='-
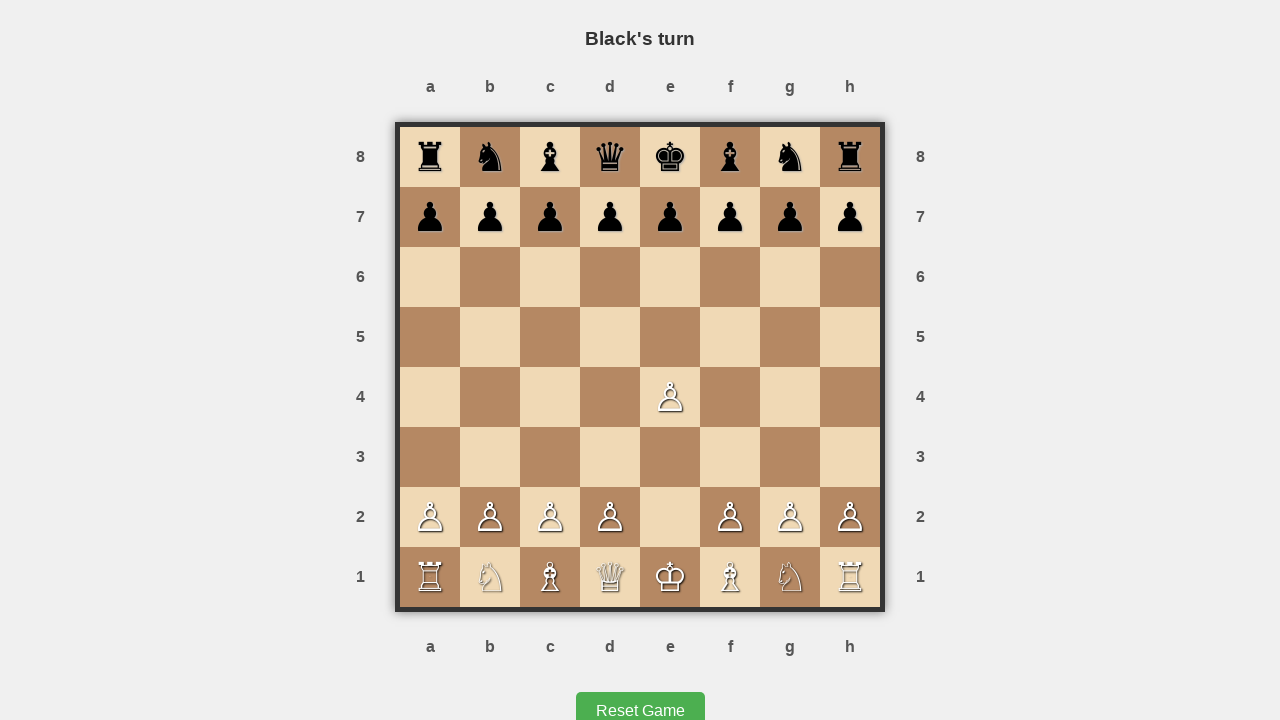

Waited 500ms after clicking 1st element
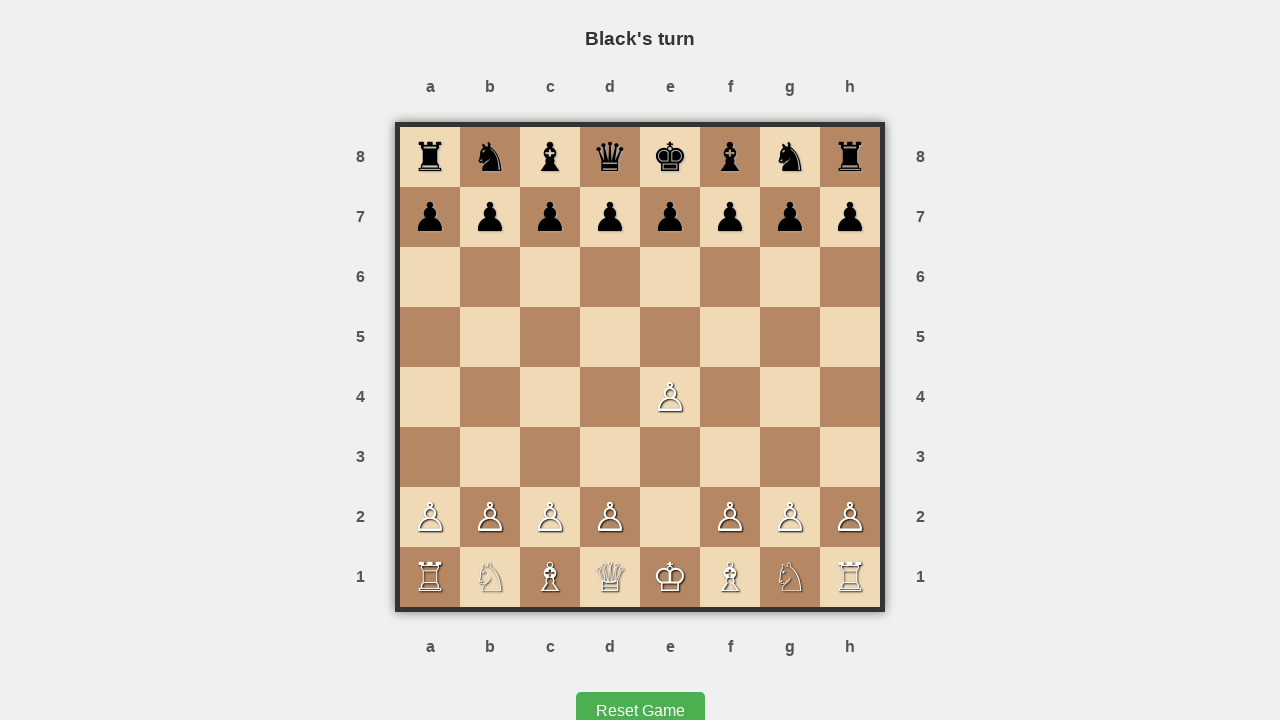

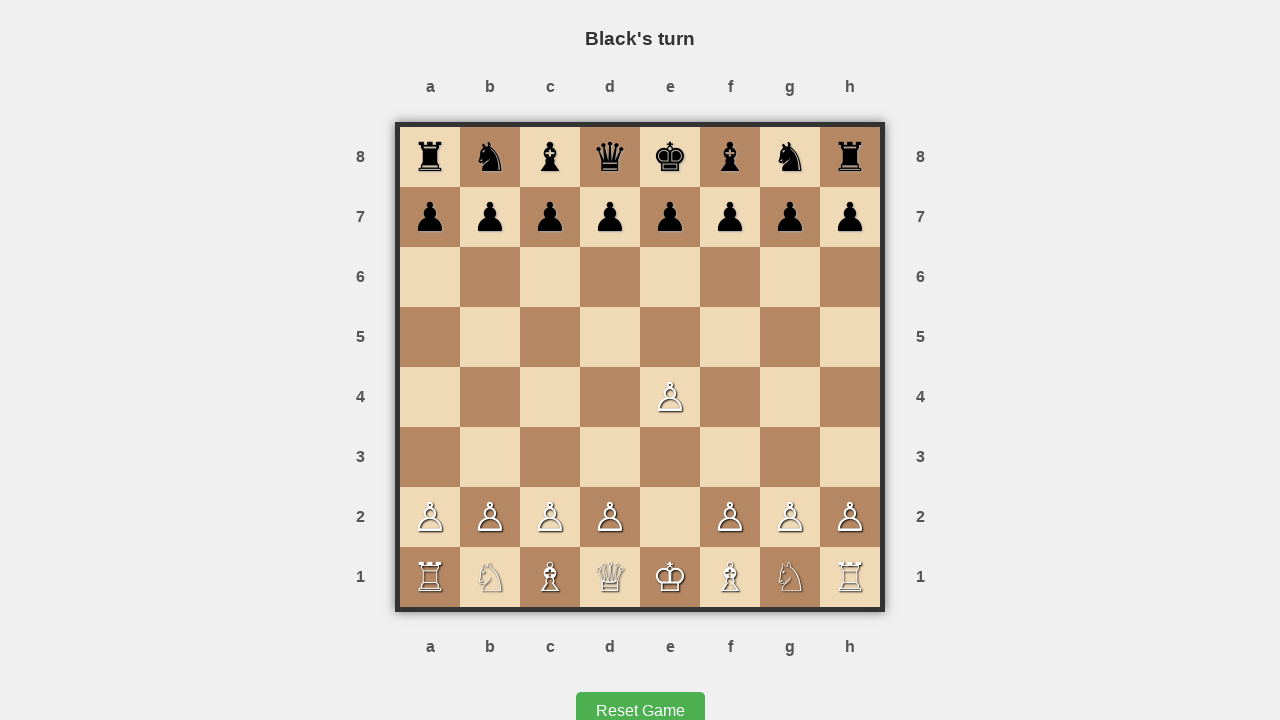